Tests adding a pet with a custom name by clearing the input, entering a name, and verifying it appears in the list

Starting URL: https://petstore-eb41f.web.app/

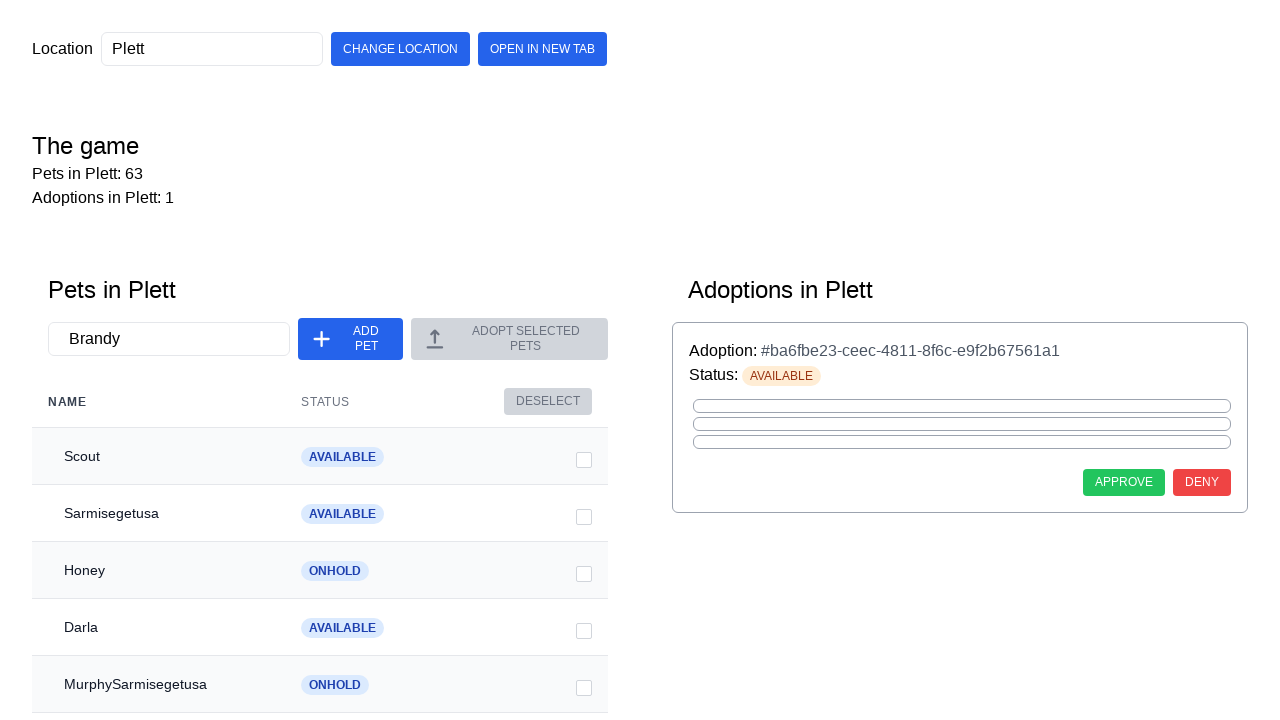

Clicked on pet name input field at (169, 339) on [data-t='pet-name-input']
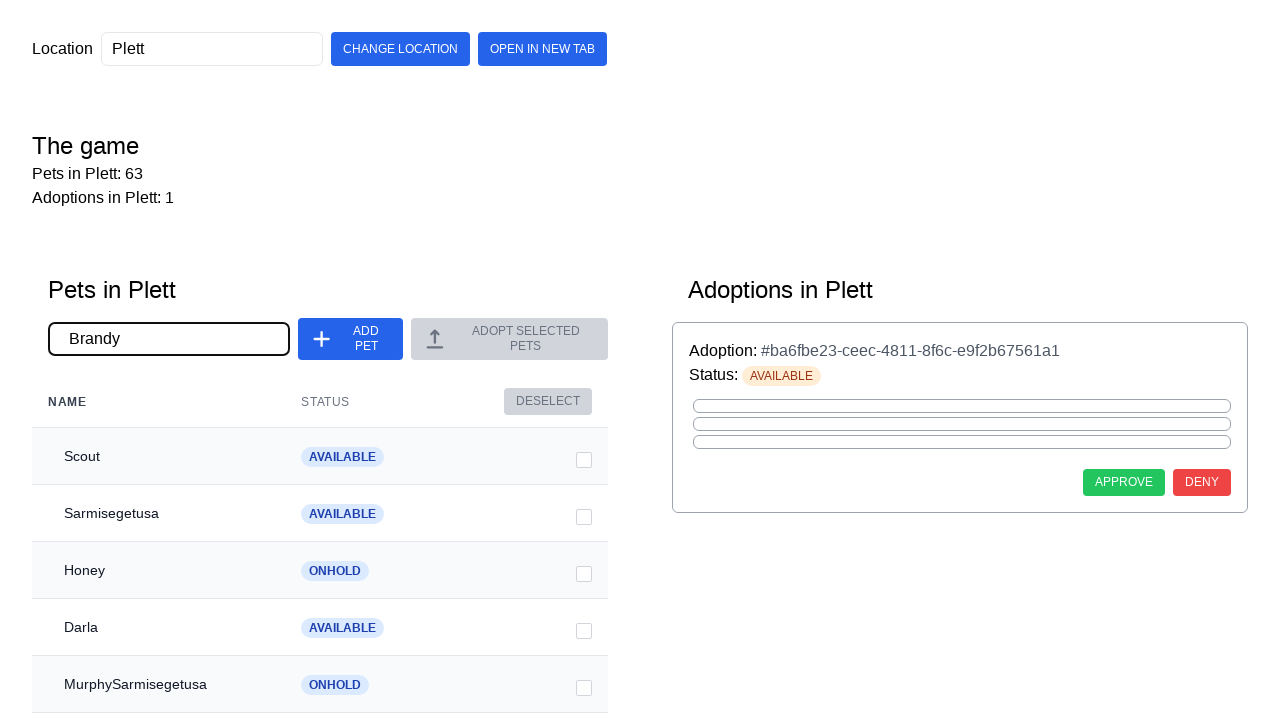

Cleared the pet name input field on [data-t='pet-name-input']
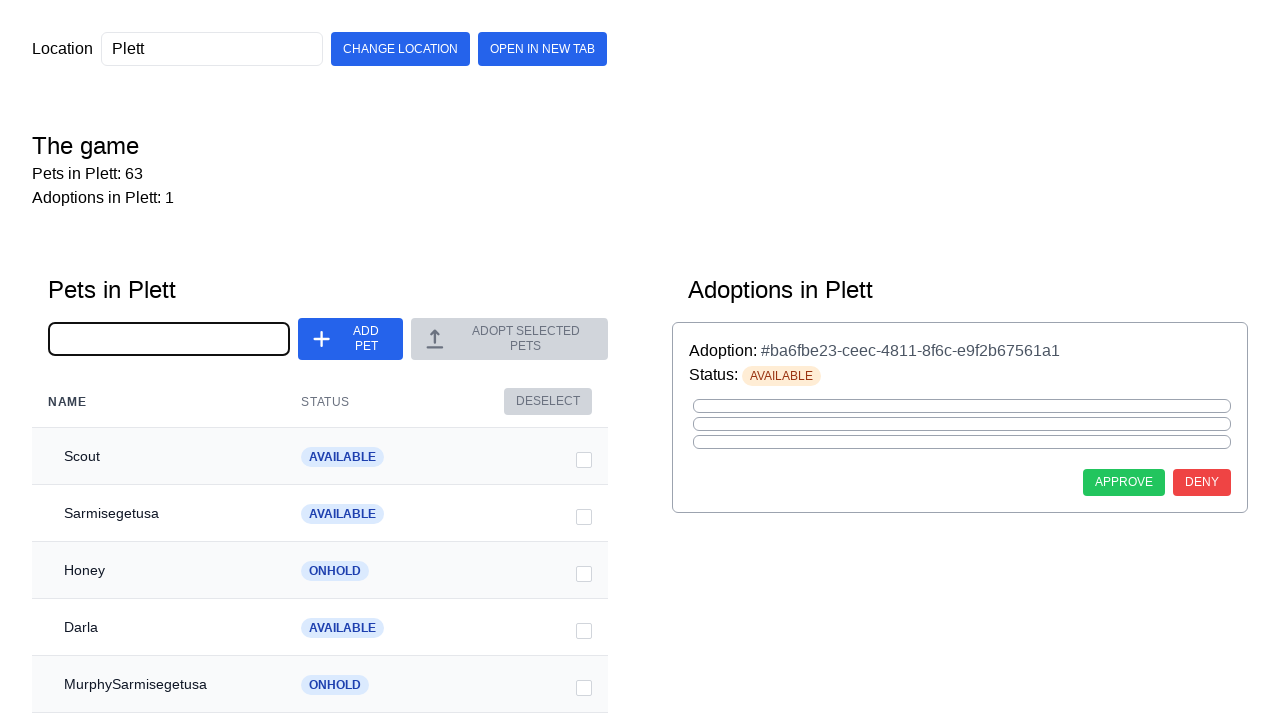

Entered custom pet name 'Sarmisegetusa' on [data-t='pet-name-input']
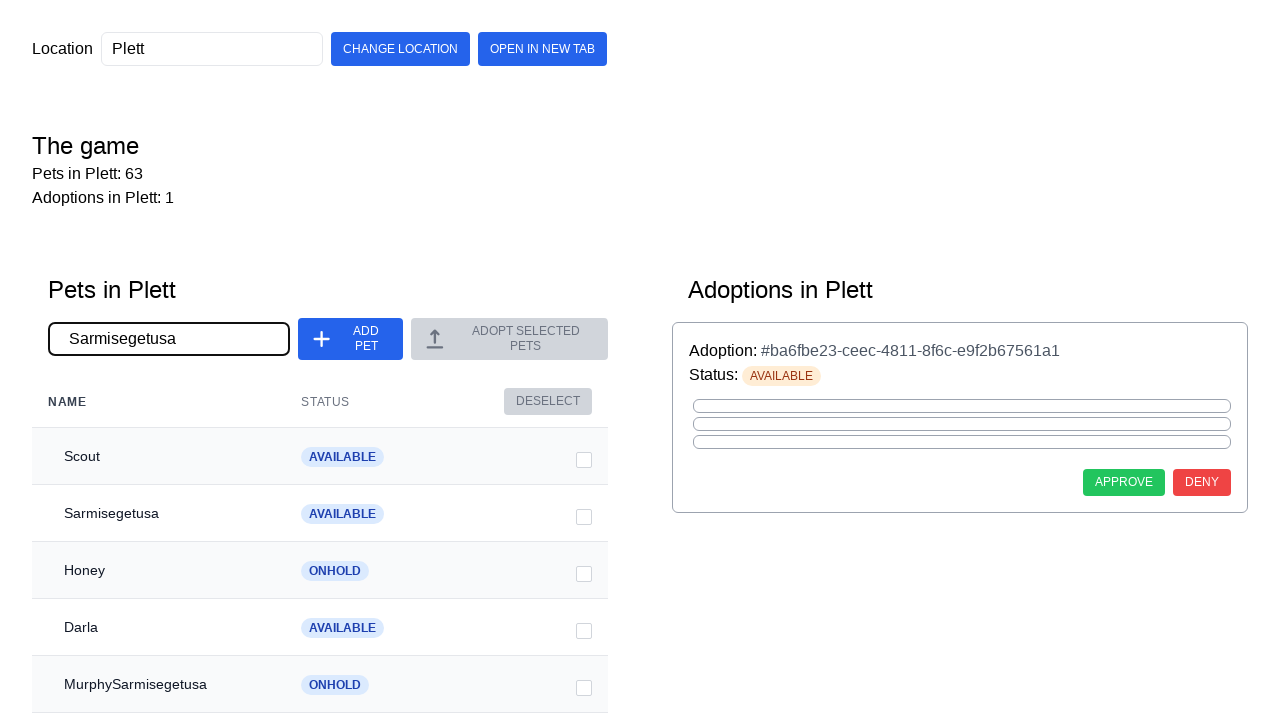

Clicked add pet button at (351, 339) on [data-t='add-pet-button']
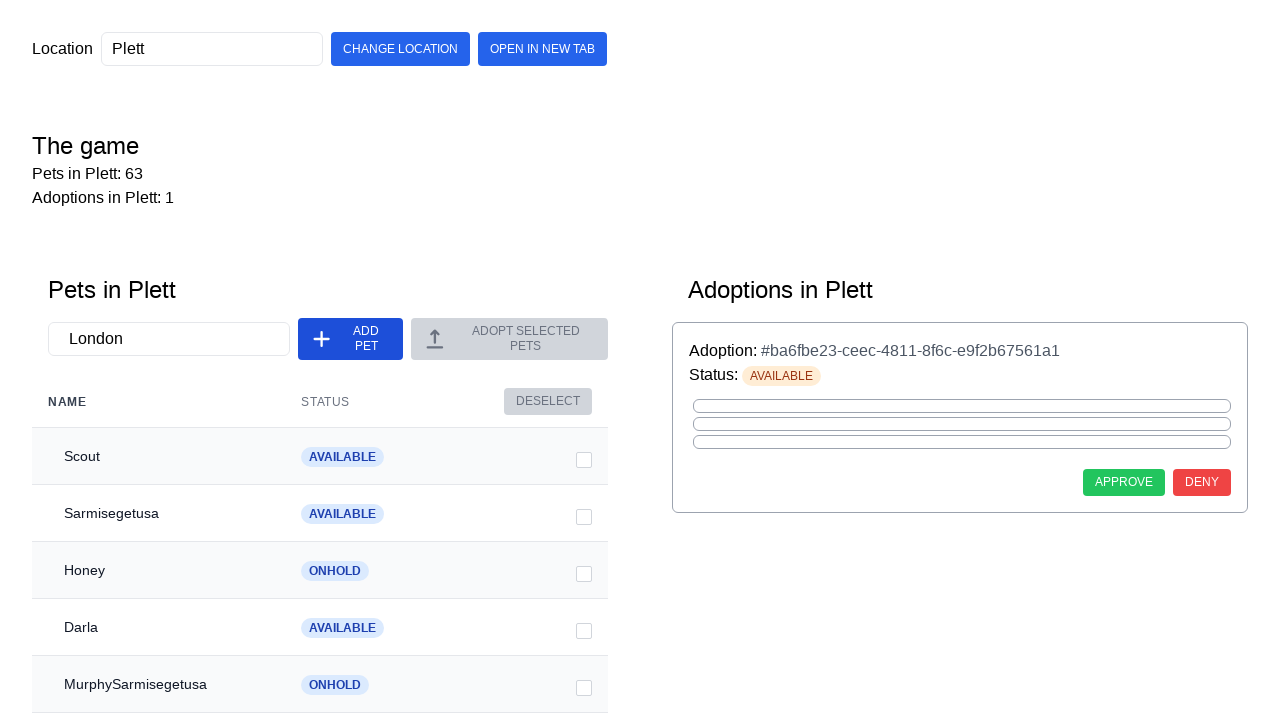

Custom pet 'Sarmisegetusa' appeared in pets table
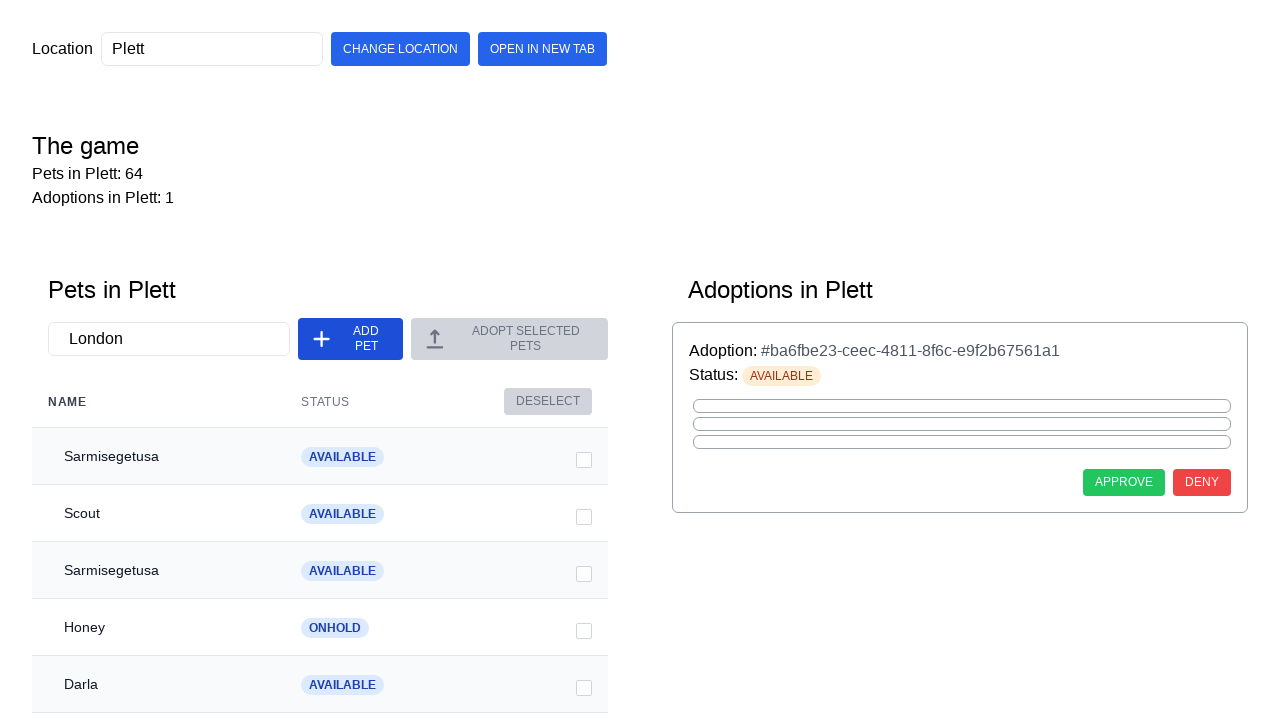

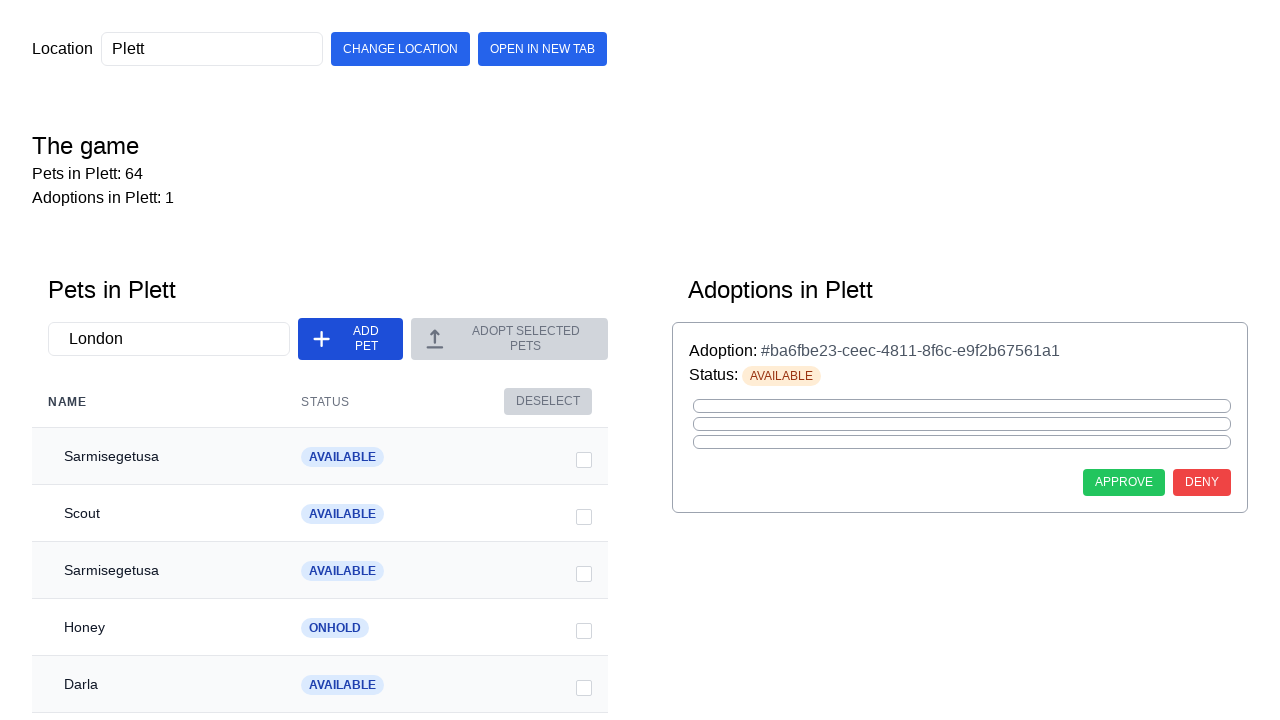